Tests iframe navigation by locating a frame and verifying text content within it

Starting URL: https://demoqa.com/frames

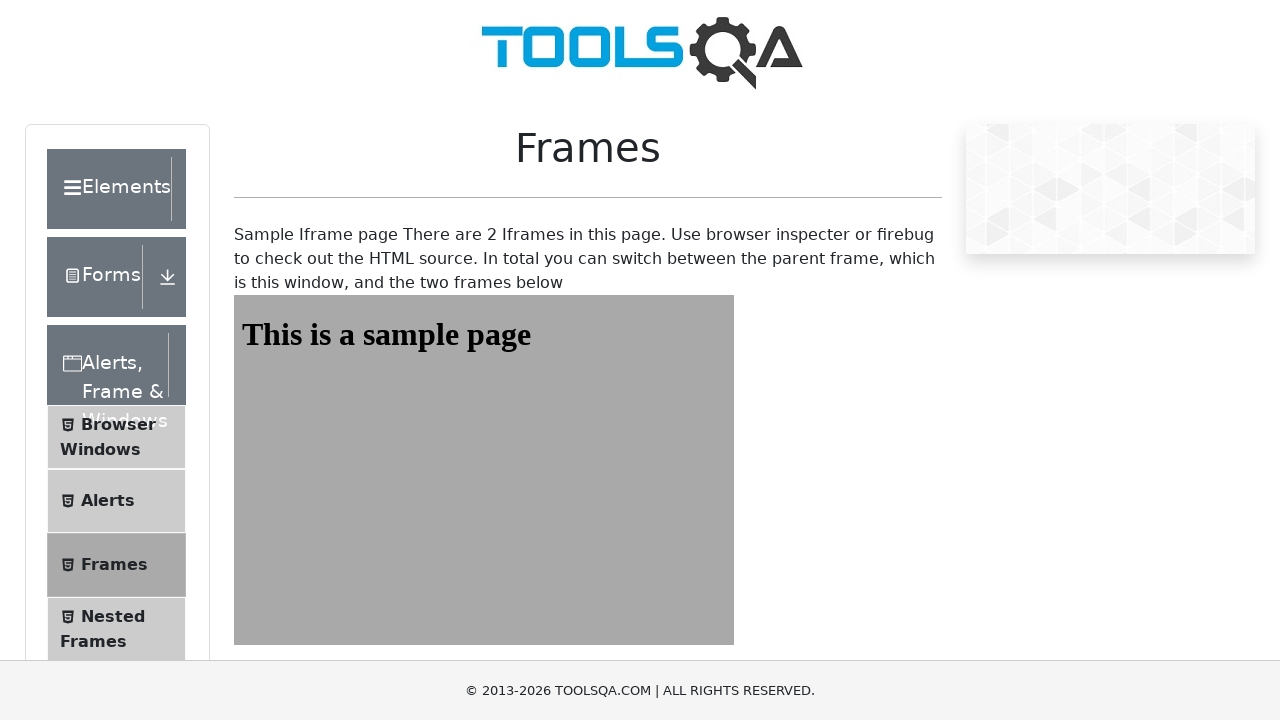

Set viewport size to 1920x1080
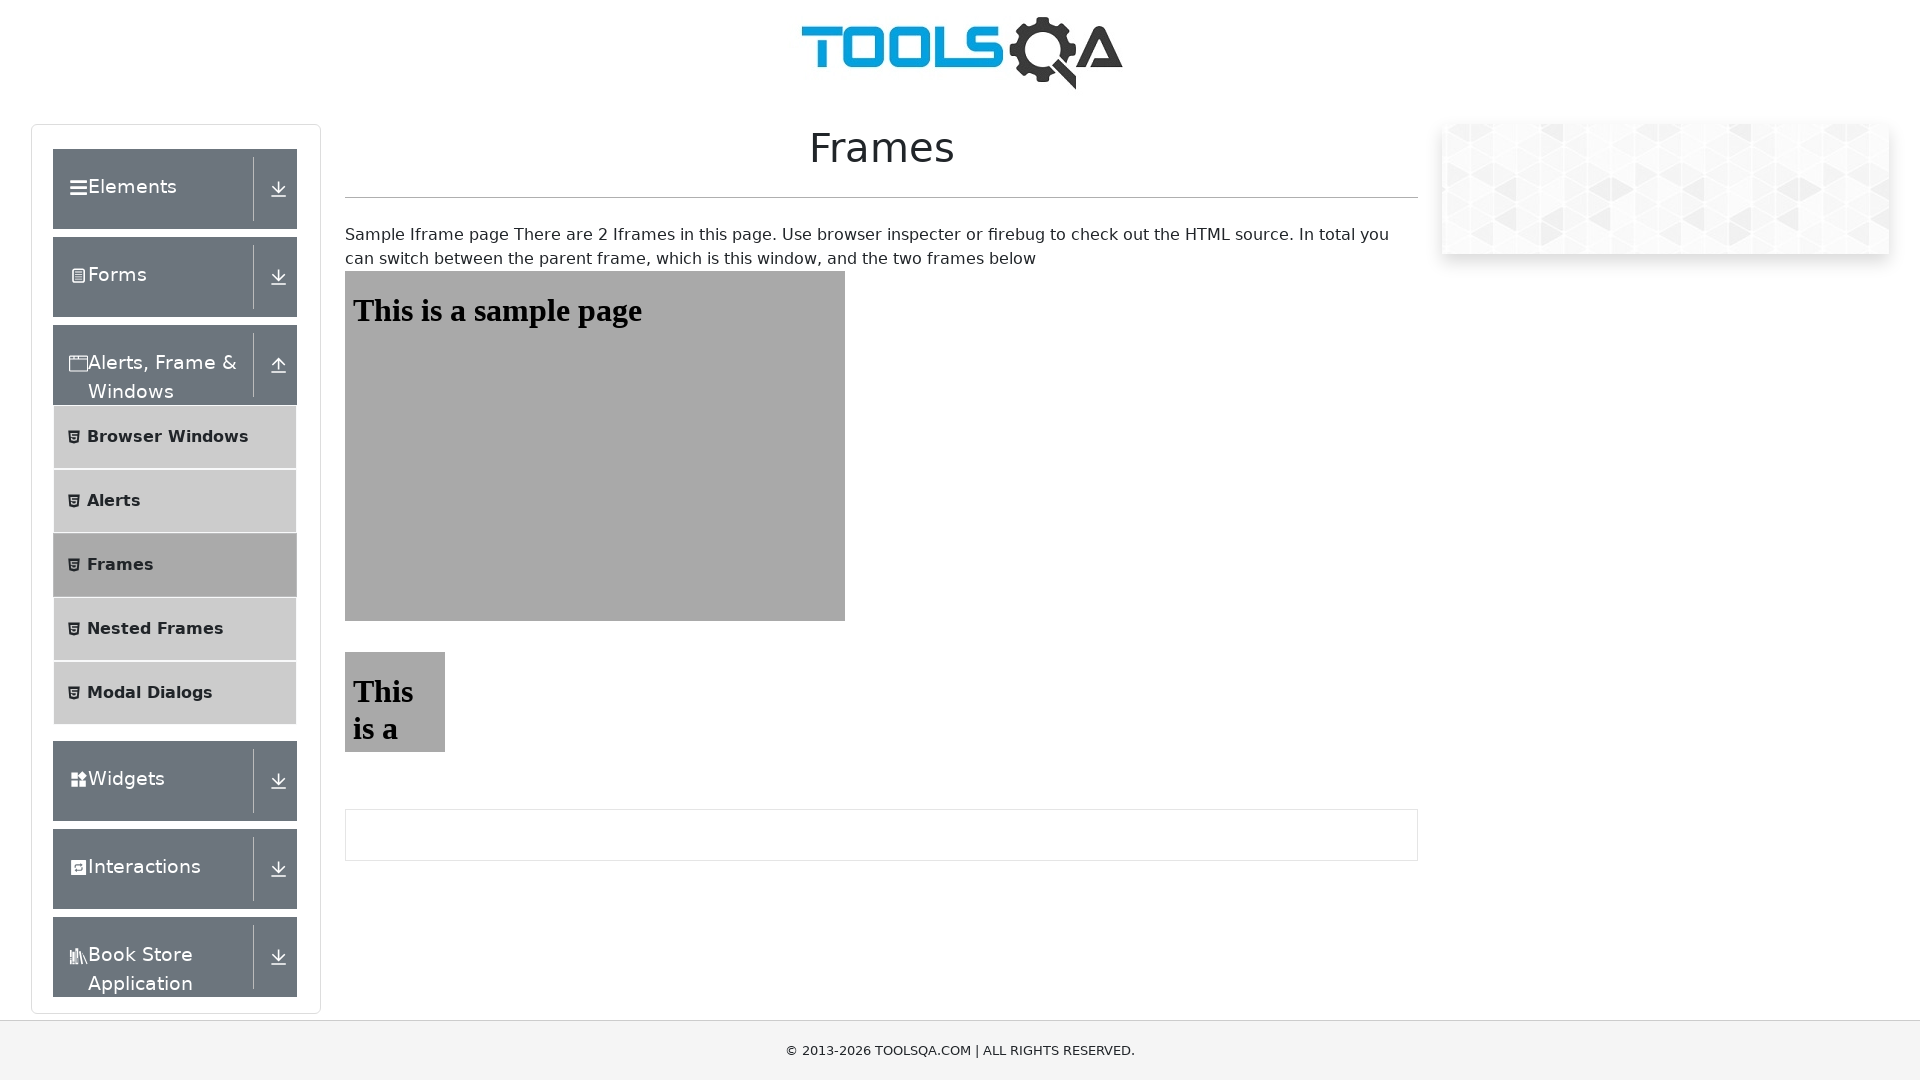

Located iframe with id 'frame1'
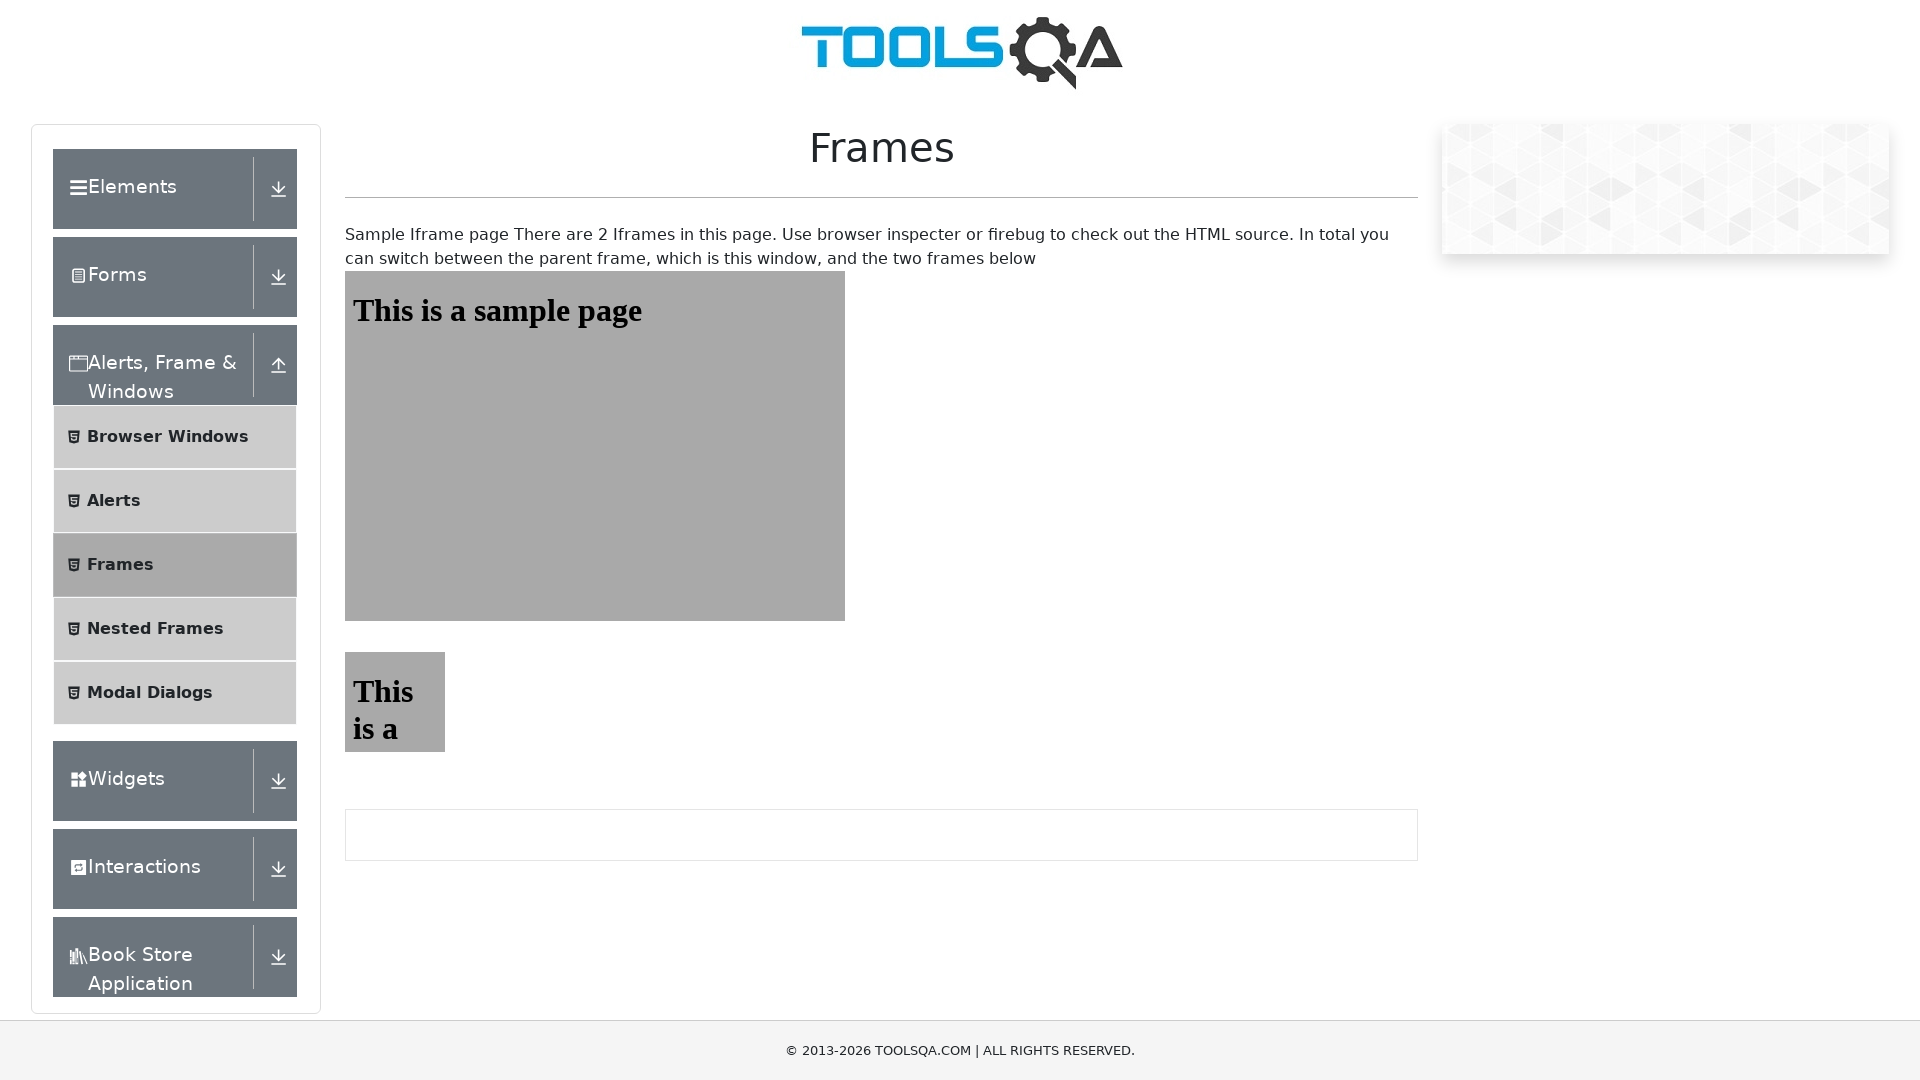

Retrieved text content 'This is a sample page' from iframe
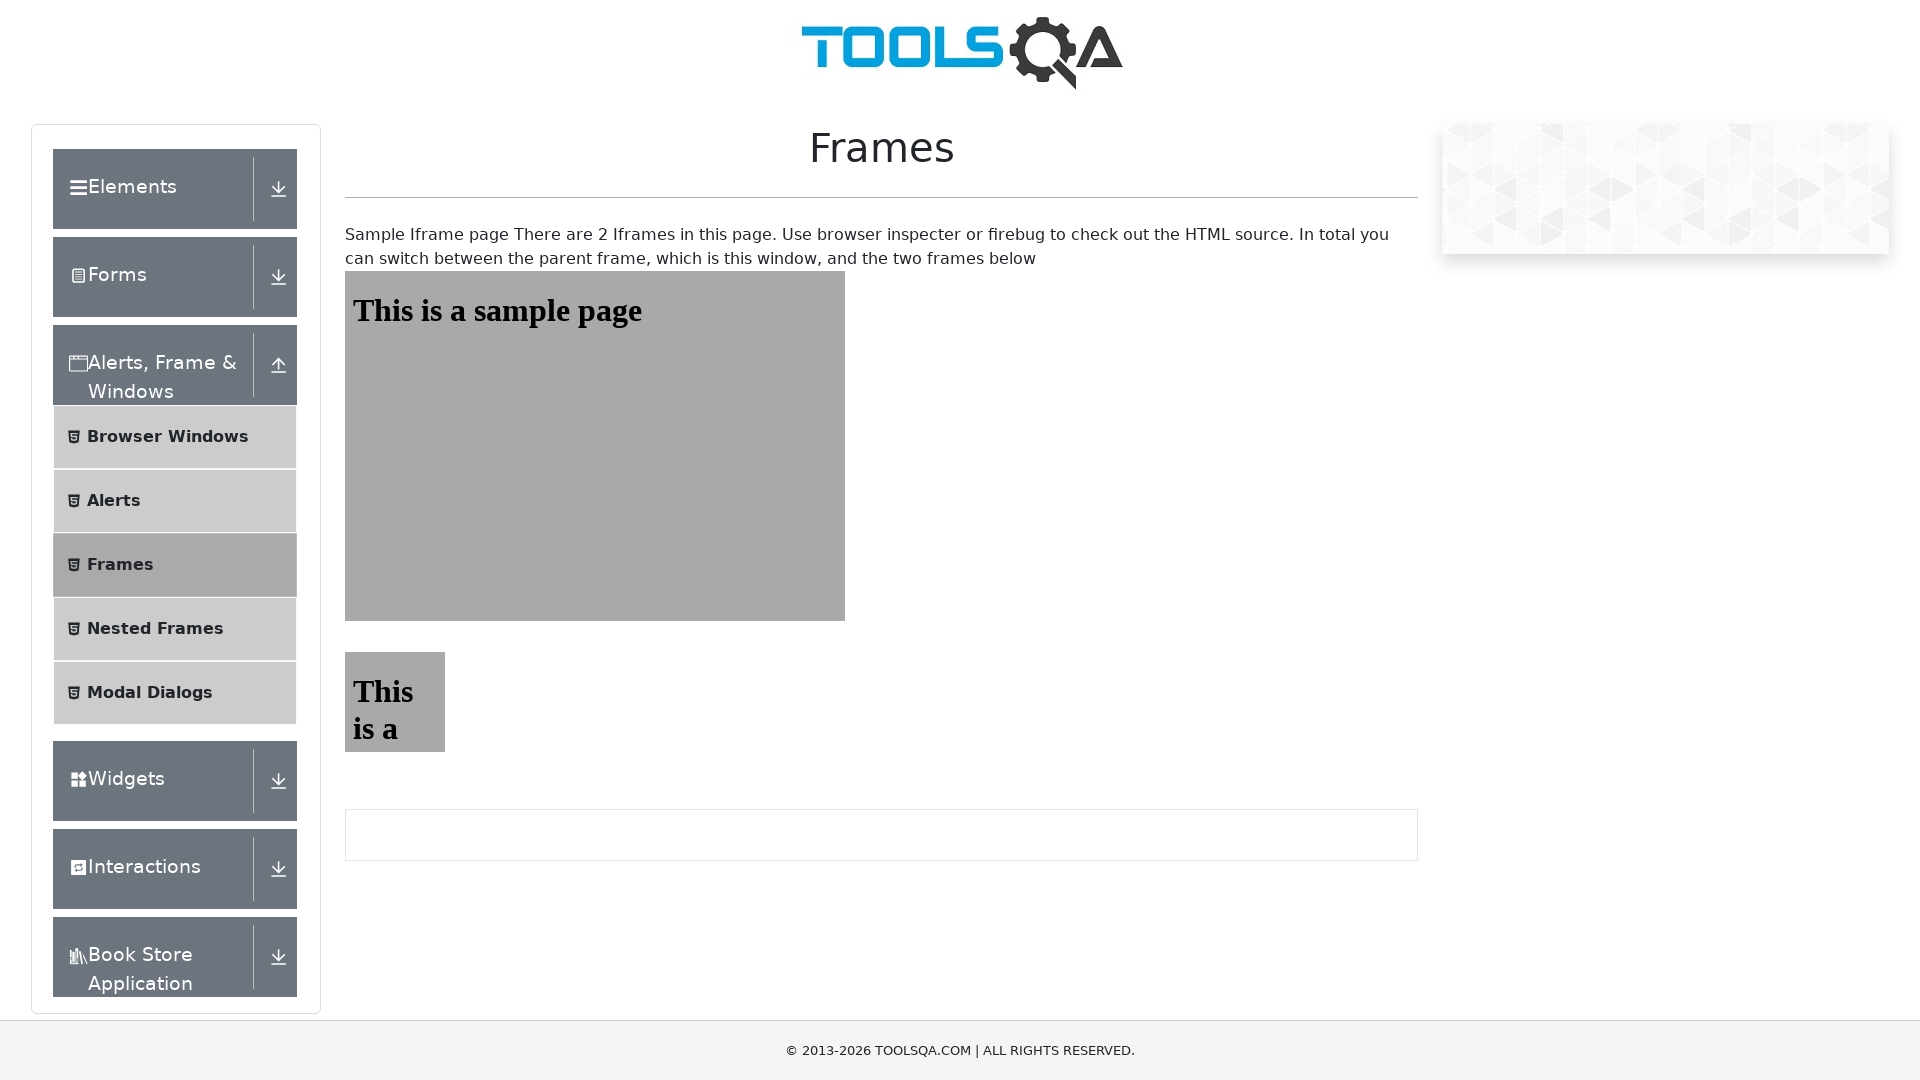

Verified text content matches expected value 'This is a sample page'
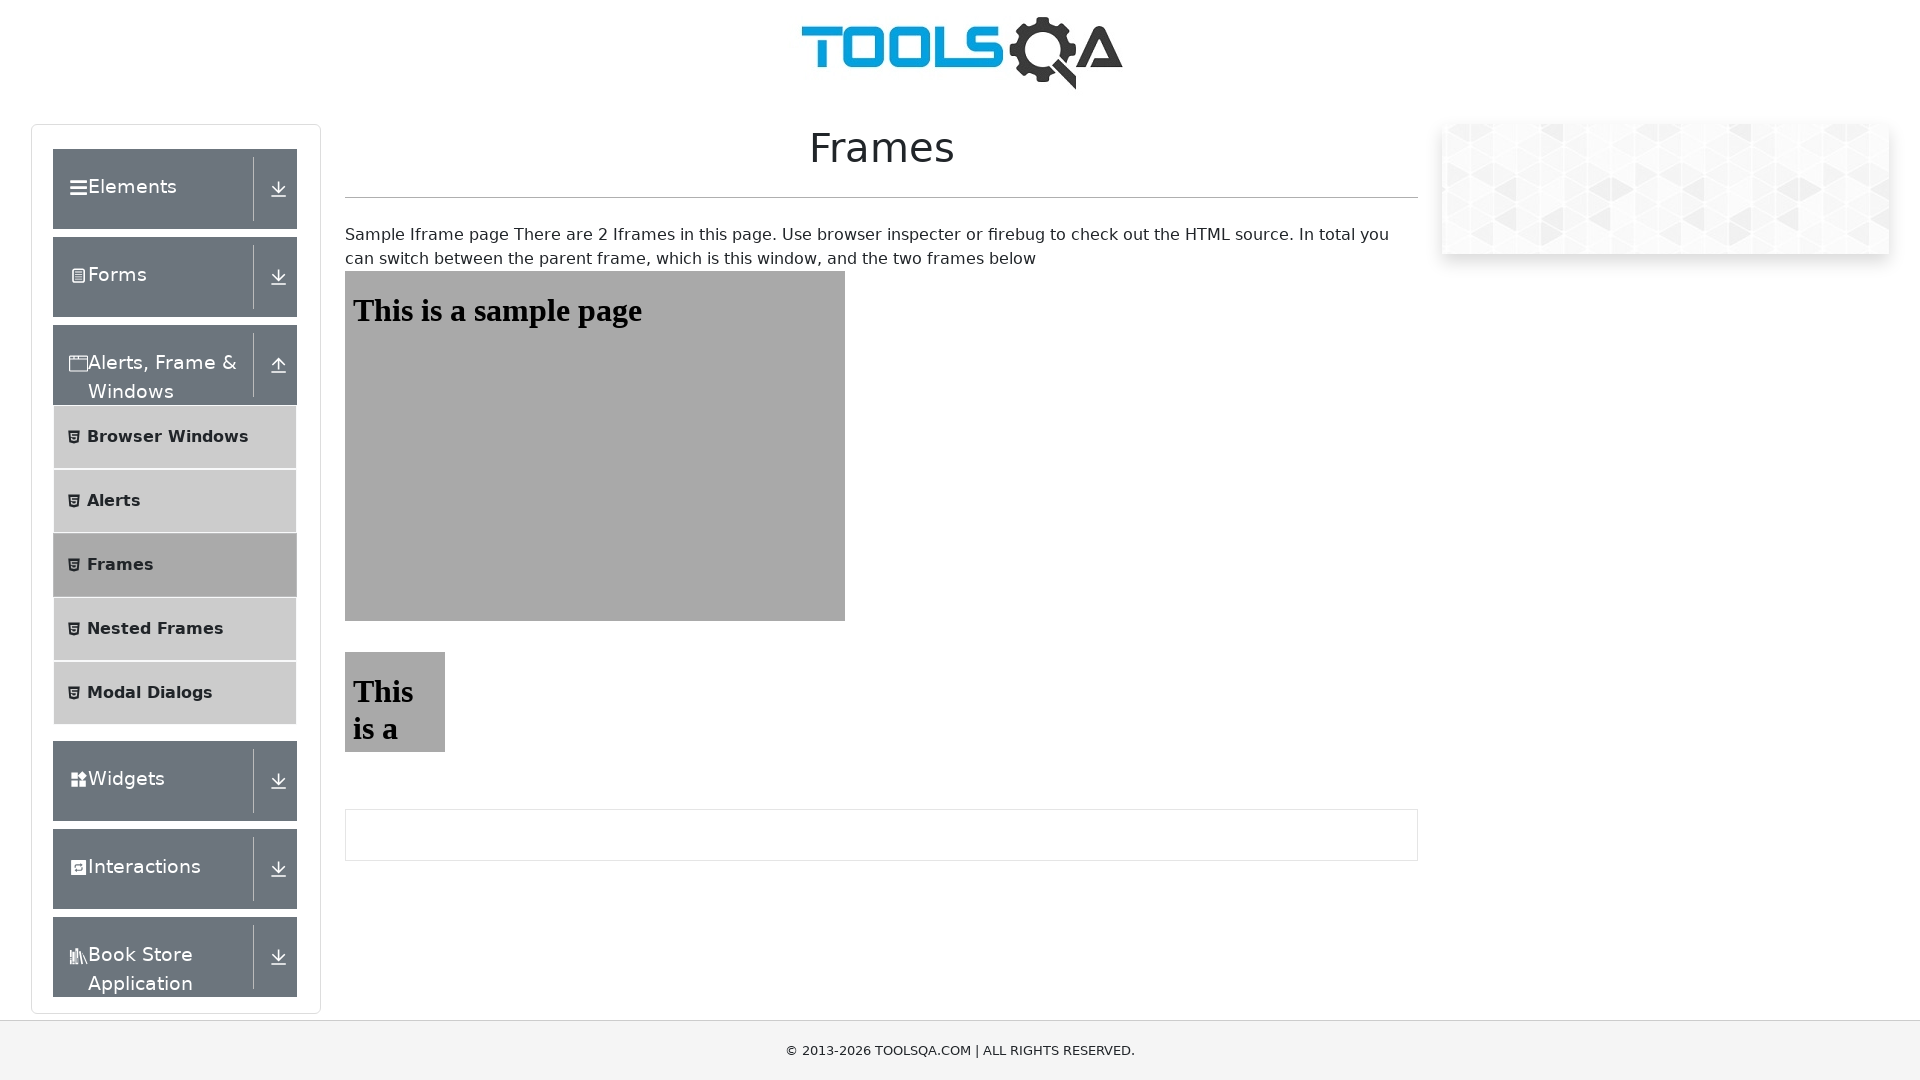

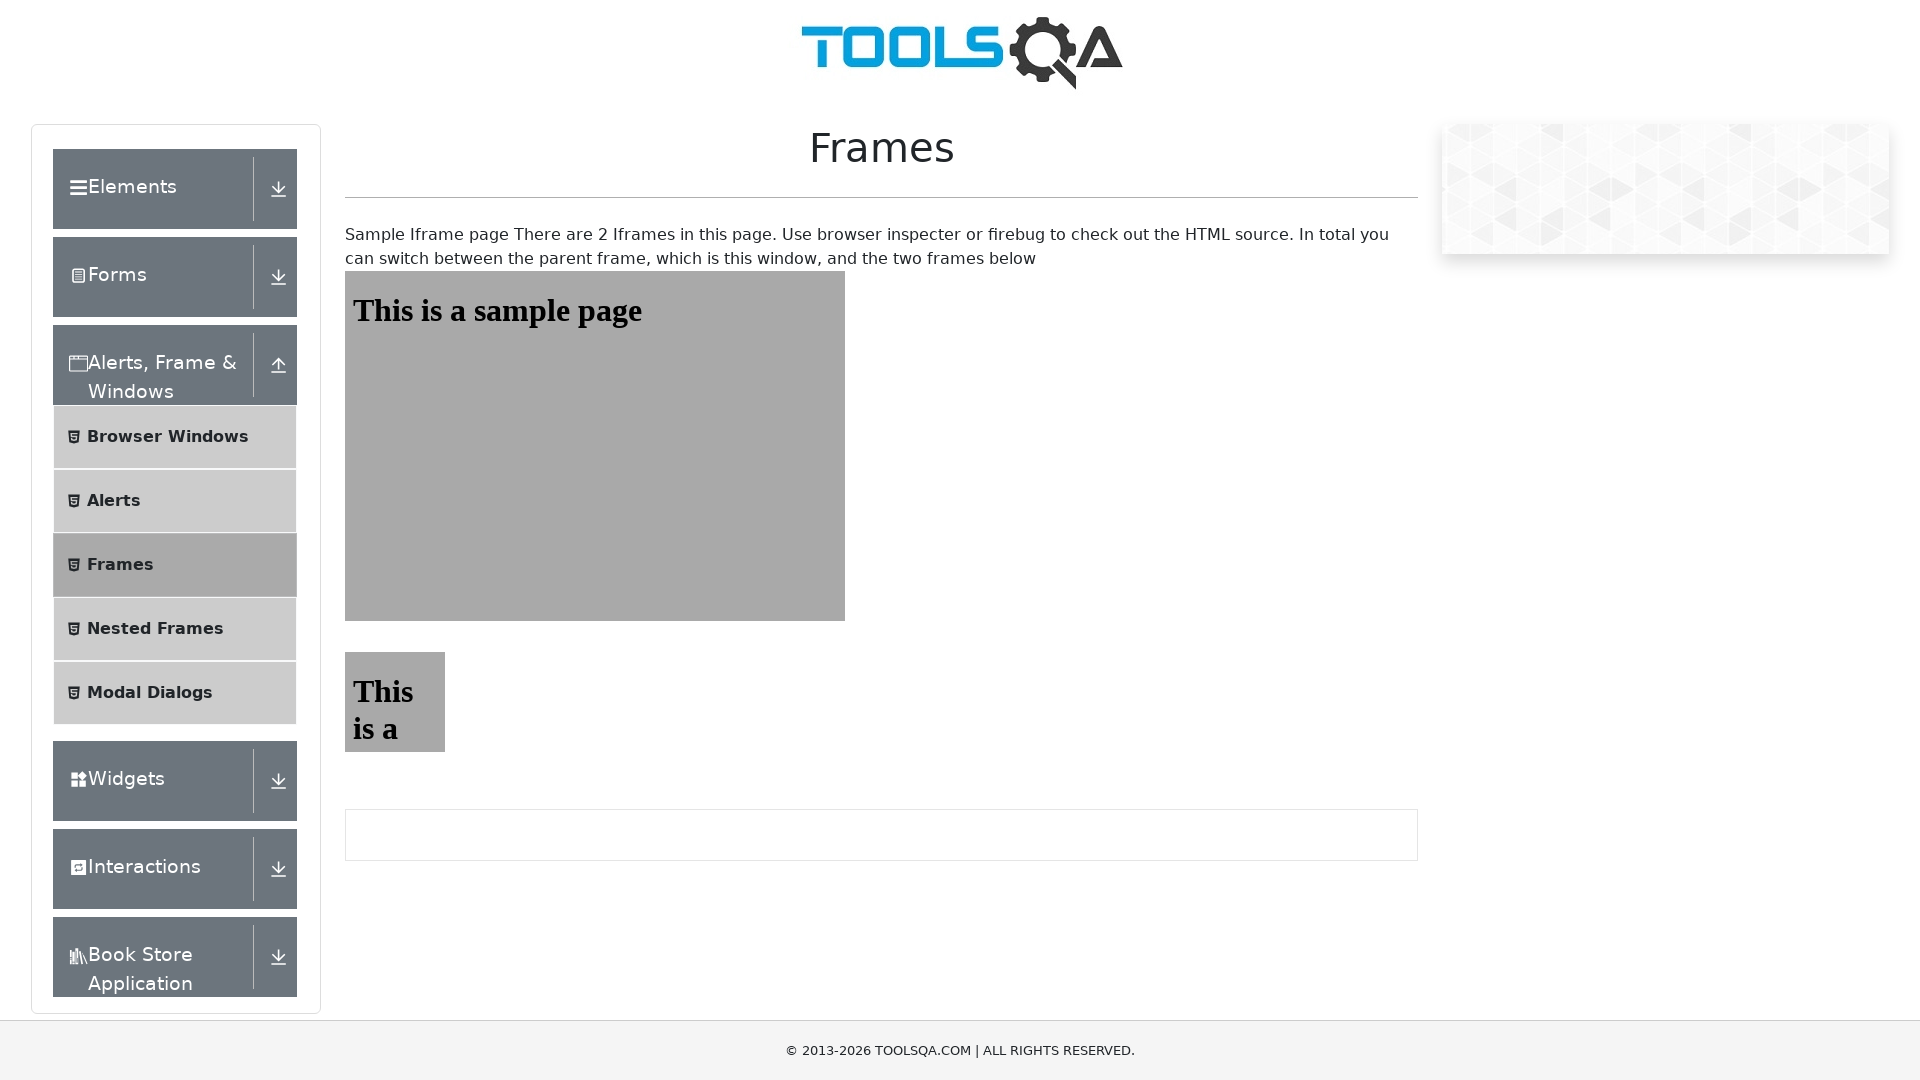